Tests that the complete all checkbox updates its state when individual items are completed or cleared.

Starting URL: https://demo.playwright.dev/todomvc

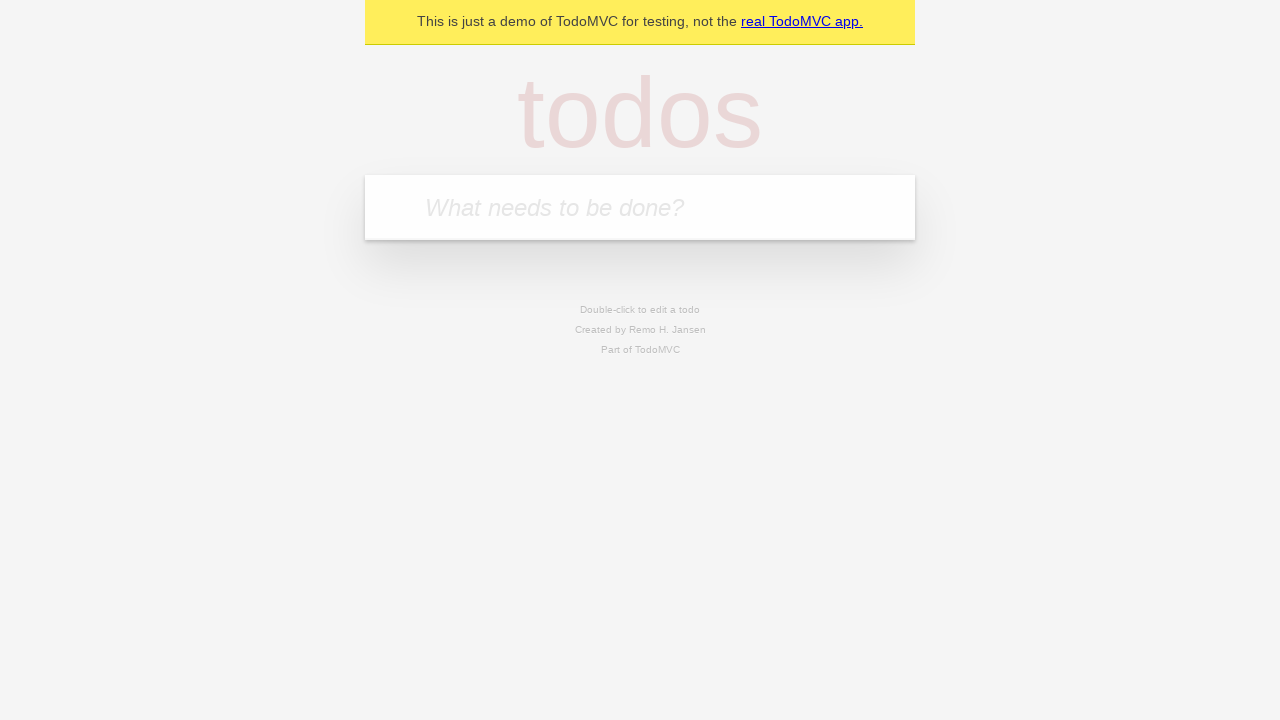

Filled todo input with 'buy some cheese' on internal:attr=[placeholder="What needs to be done?"i]
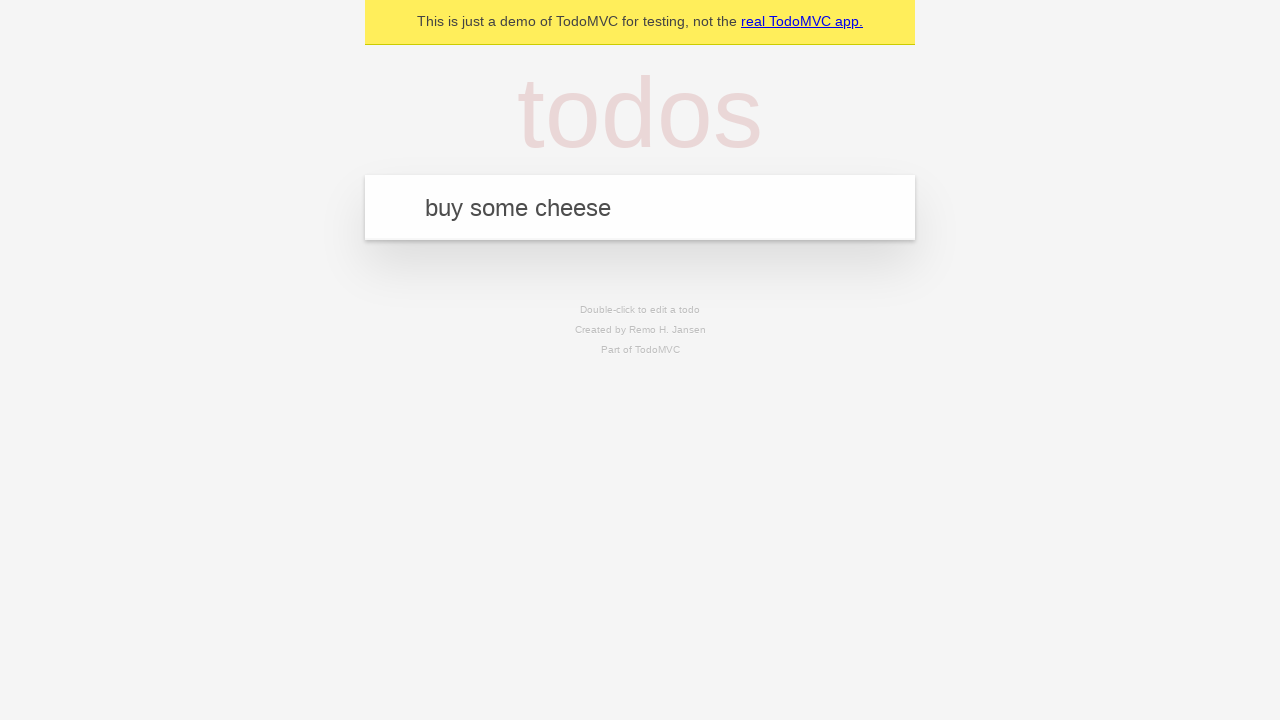

Pressed Enter to add first todo item on internal:attr=[placeholder="What needs to be done?"i]
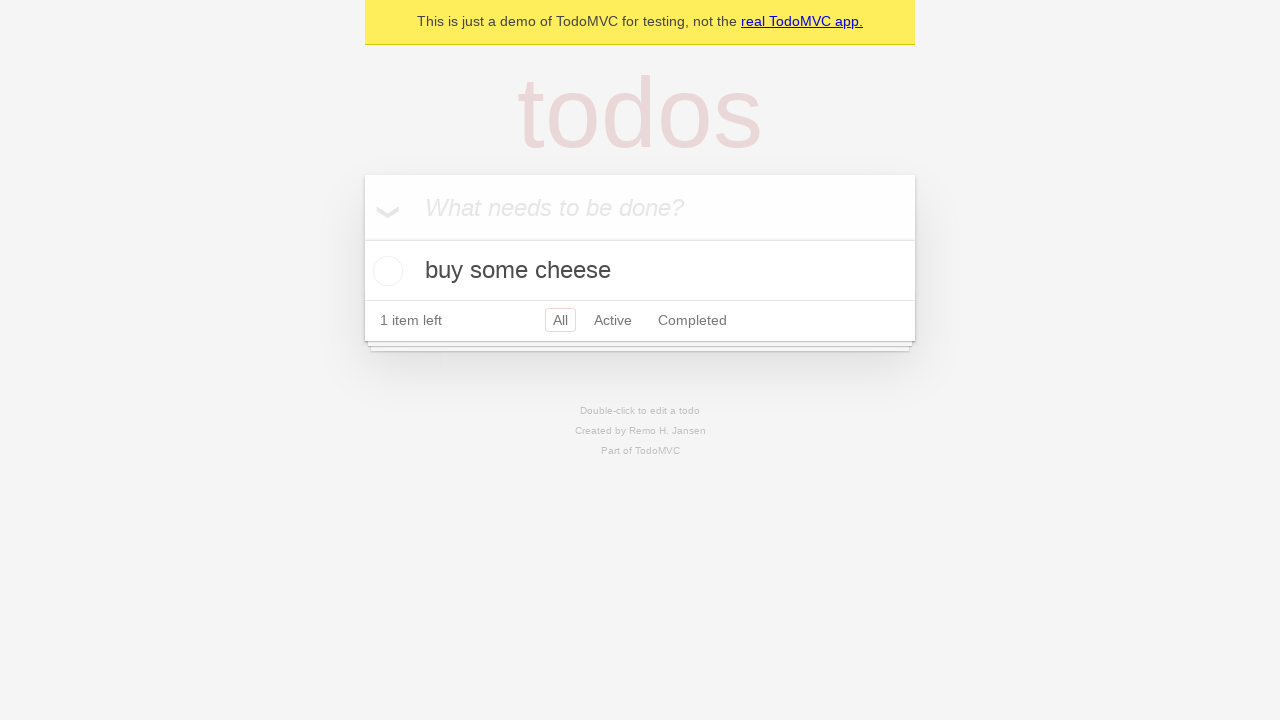

Filled todo input with 'feed the cat' on internal:attr=[placeholder="What needs to be done?"i]
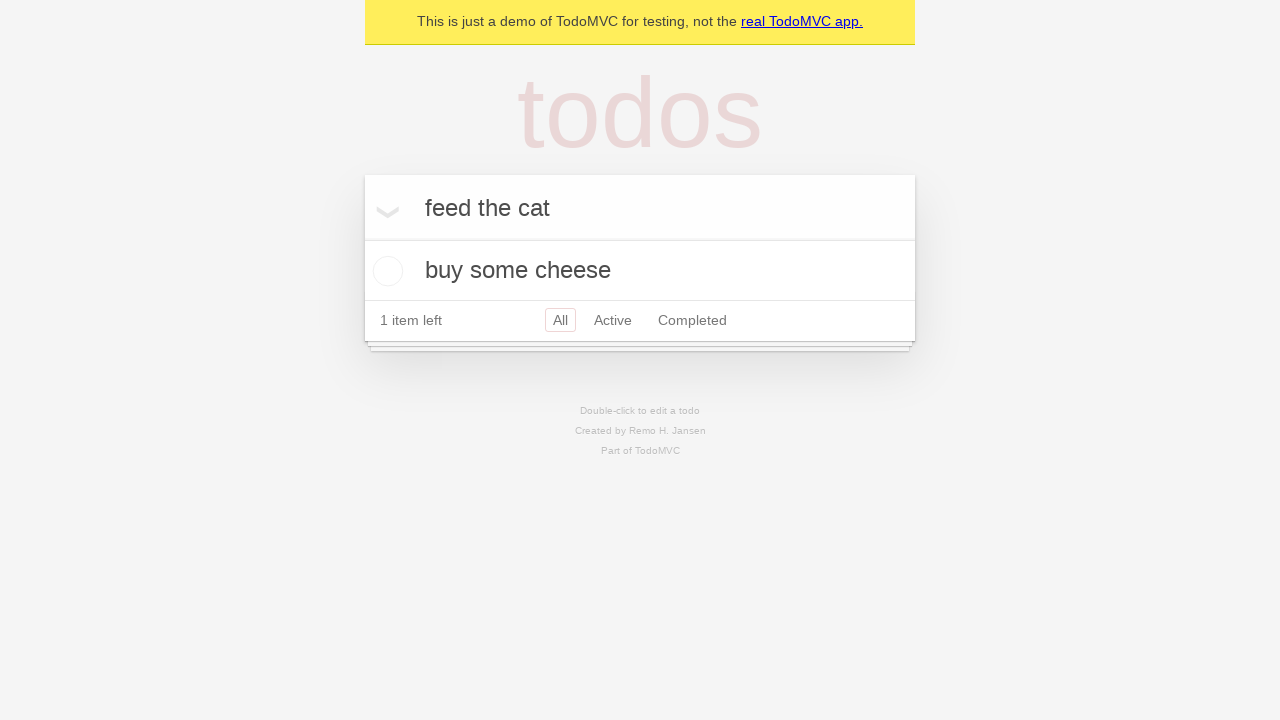

Pressed Enter to add second todo item on internal:attr=[placeholder="What needs to be done?"i]
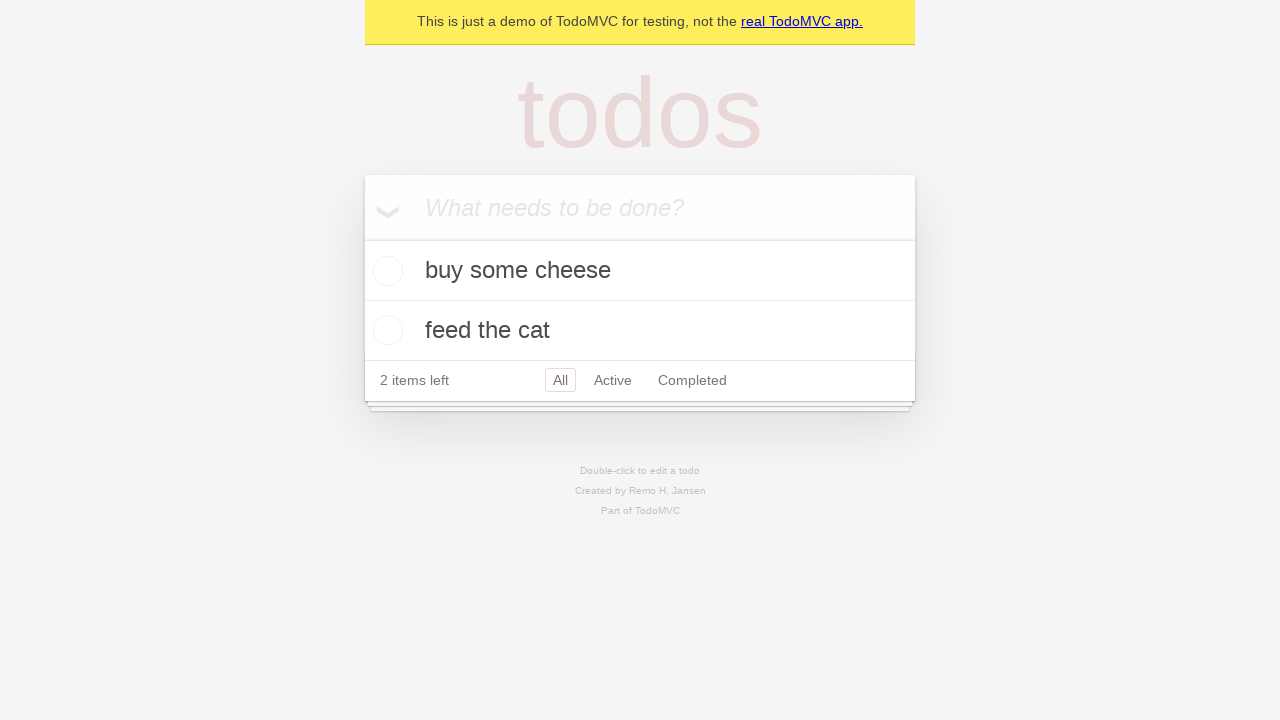

Filled todo input with 'book a doctors appointment' on internal:attr=[placeholder="What needs to be done?"i]
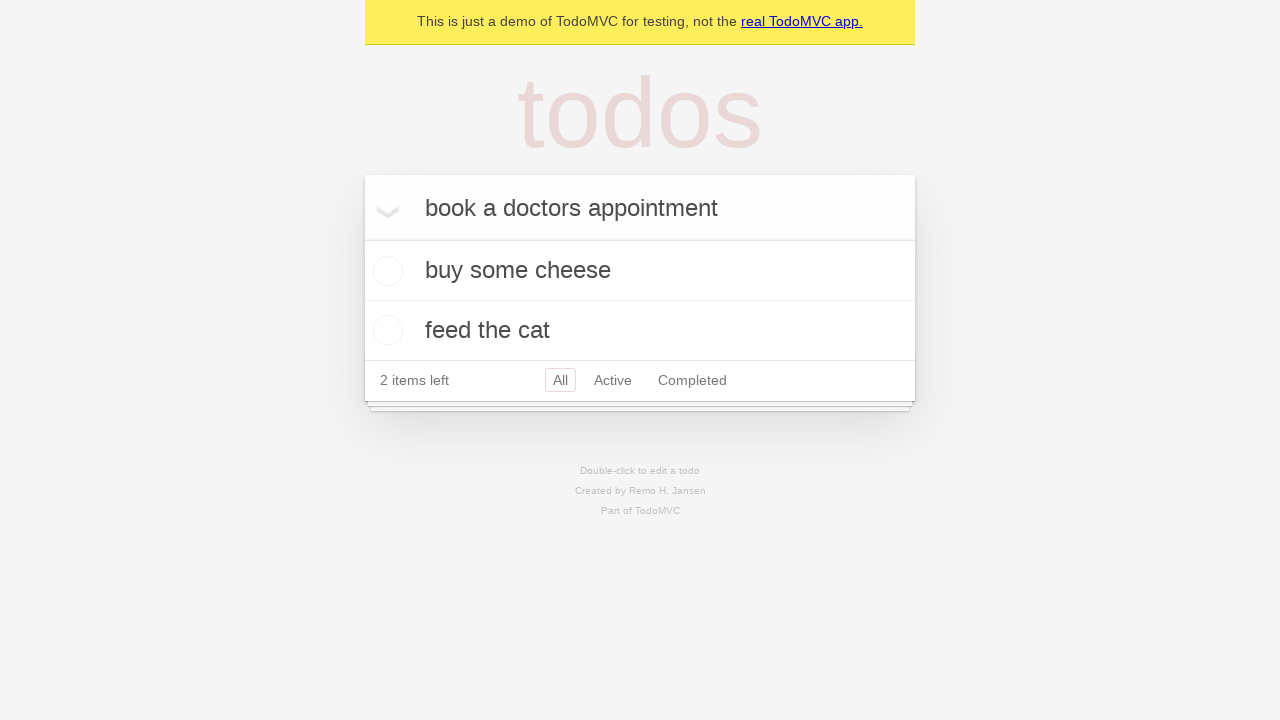

Pressed Enter to add third todo item on internal:attr=[placeholder="What needs to be done?"i]
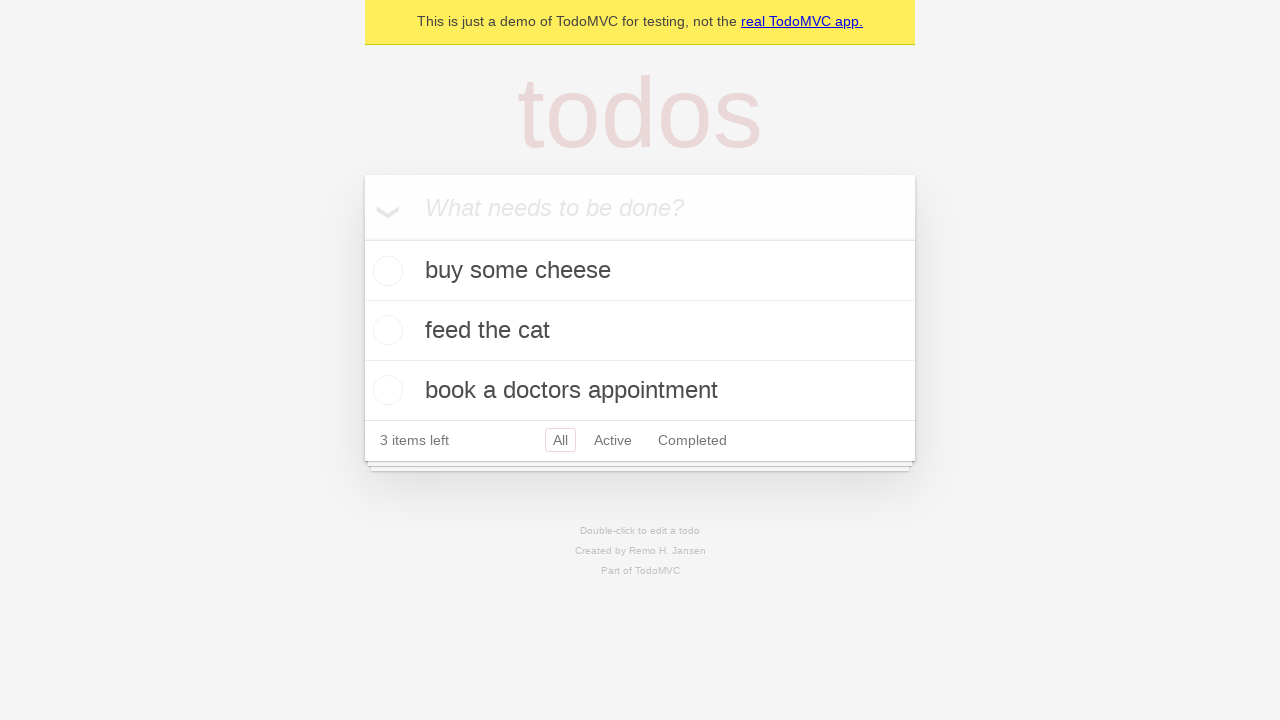

Checked 'Mark all as complete' checkbox to complete all items at (362, 238) on internal:label="Mark all as complete"i
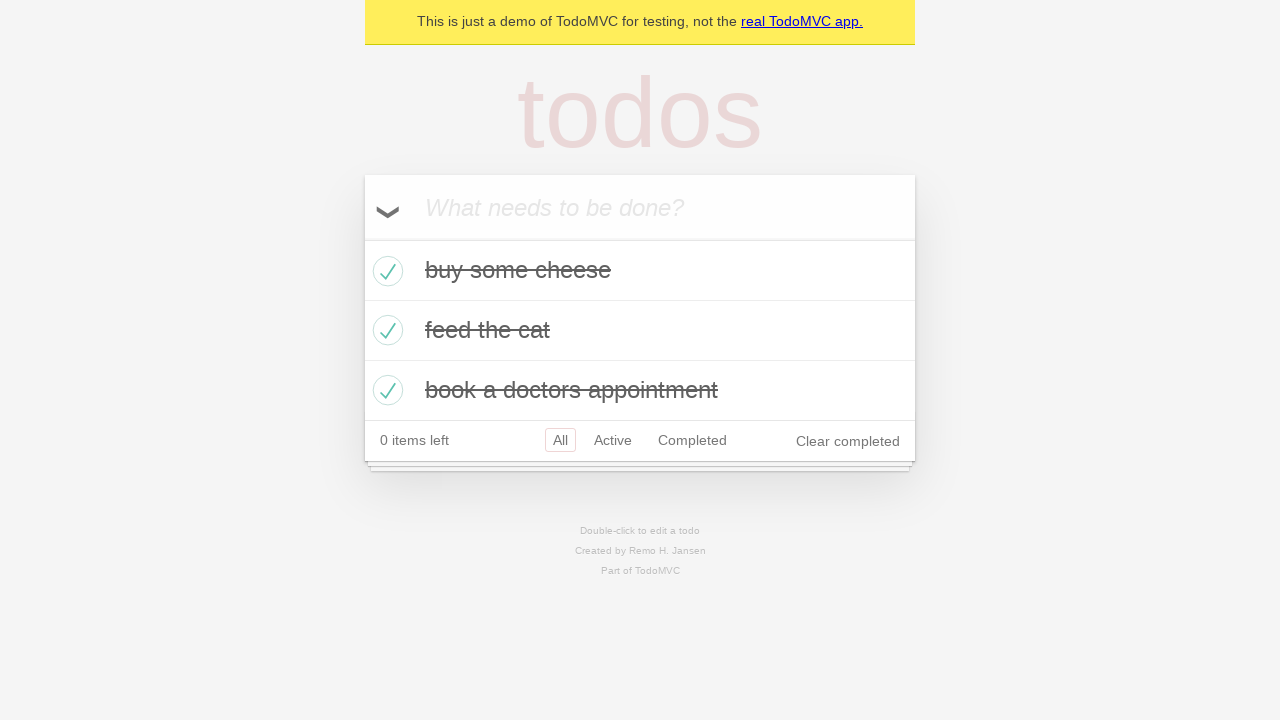

Unchecked the first todo item to mark it incomplete at (385, 271) on internal:testid=[data-testid="todo-item"s] >> nth=0 >> internal:role=checkbox
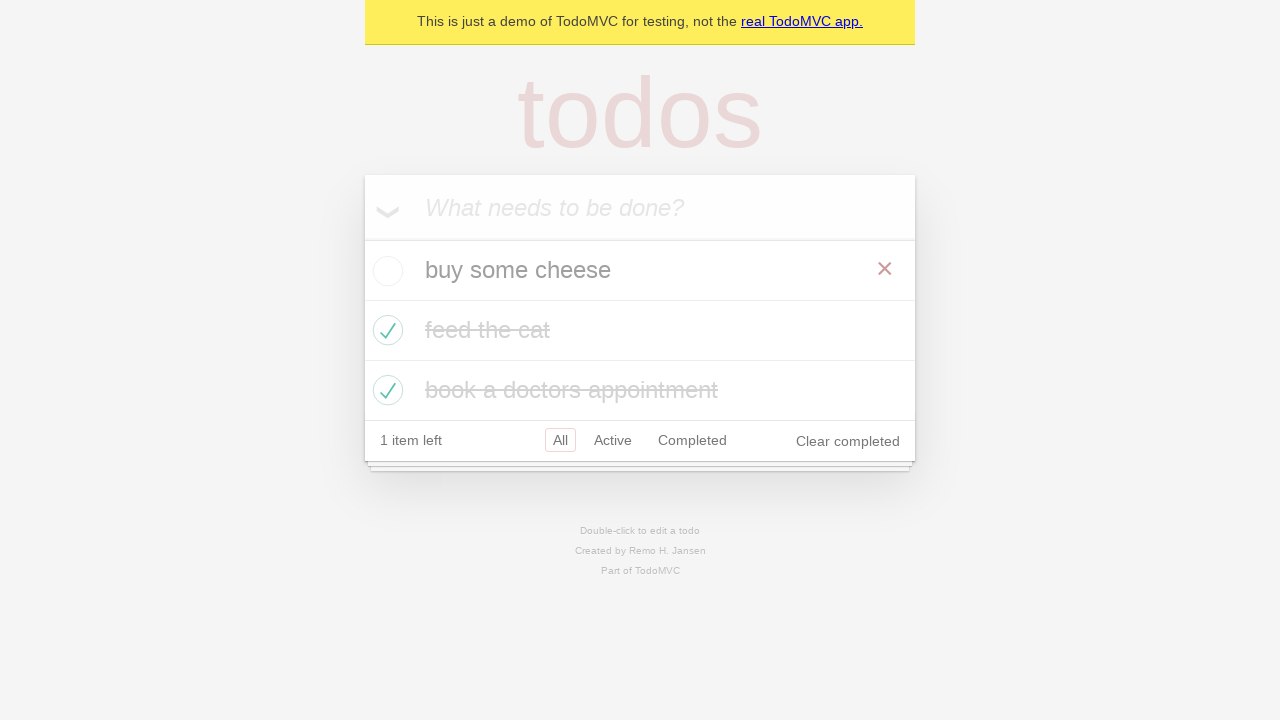

Checked the first todo item again to mark it complete at (385, 271) on internal:testid=[data-testid="todo-item"s] >> nth=0 >> internal:role=checkbox
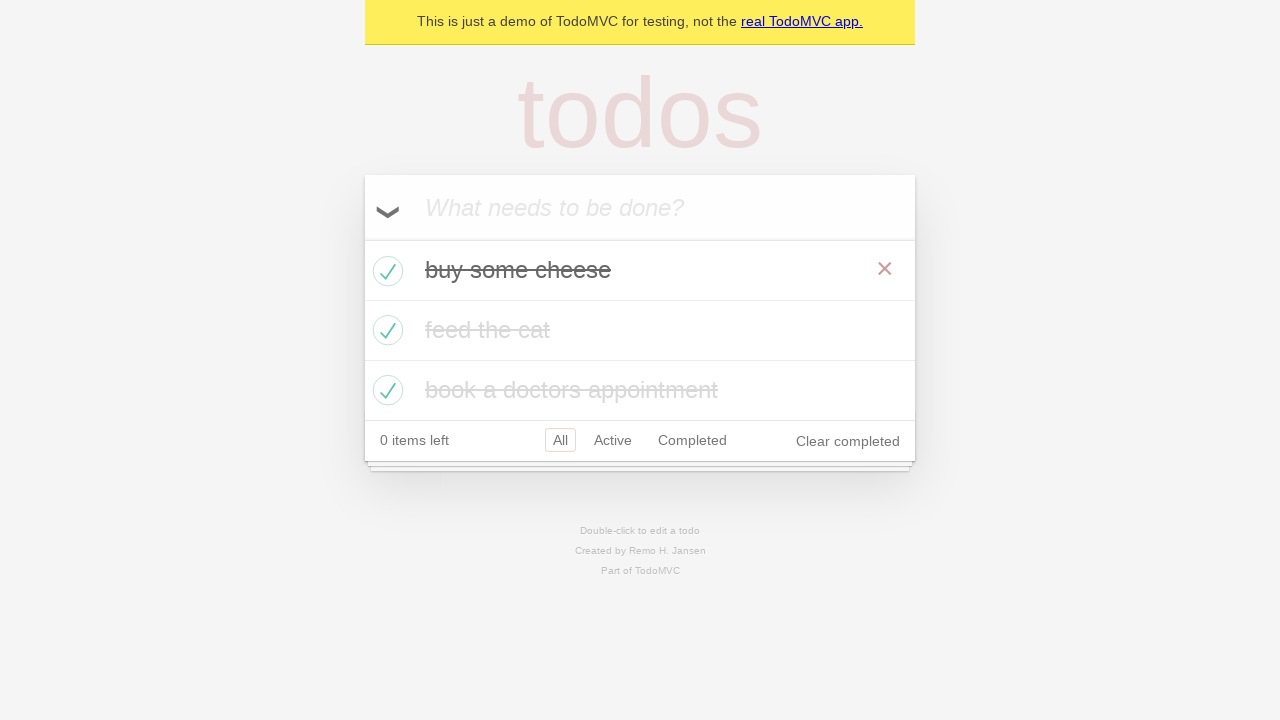

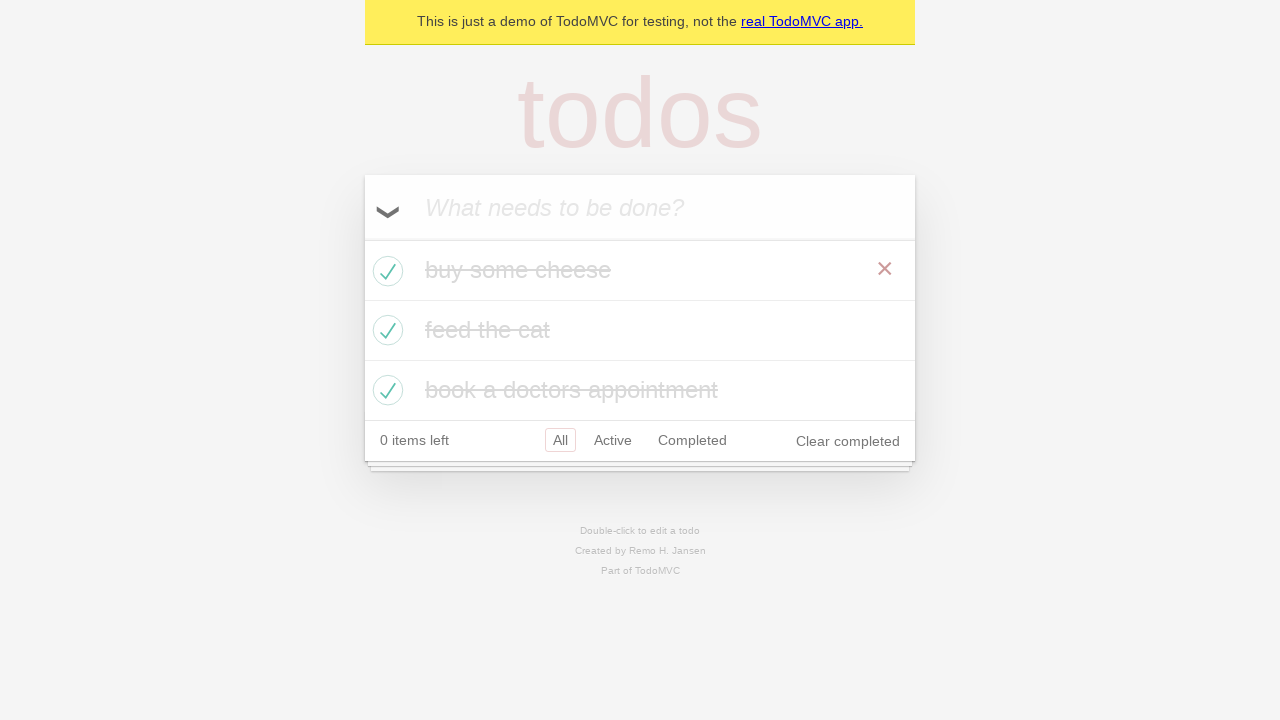